Navigates to W3Schools HTML tutorial page, scrolls to a specific menu item in the left sidebar navigation, and clicks on it to navigate to that section.

Starting URL: https://www.w3schools.com/html/

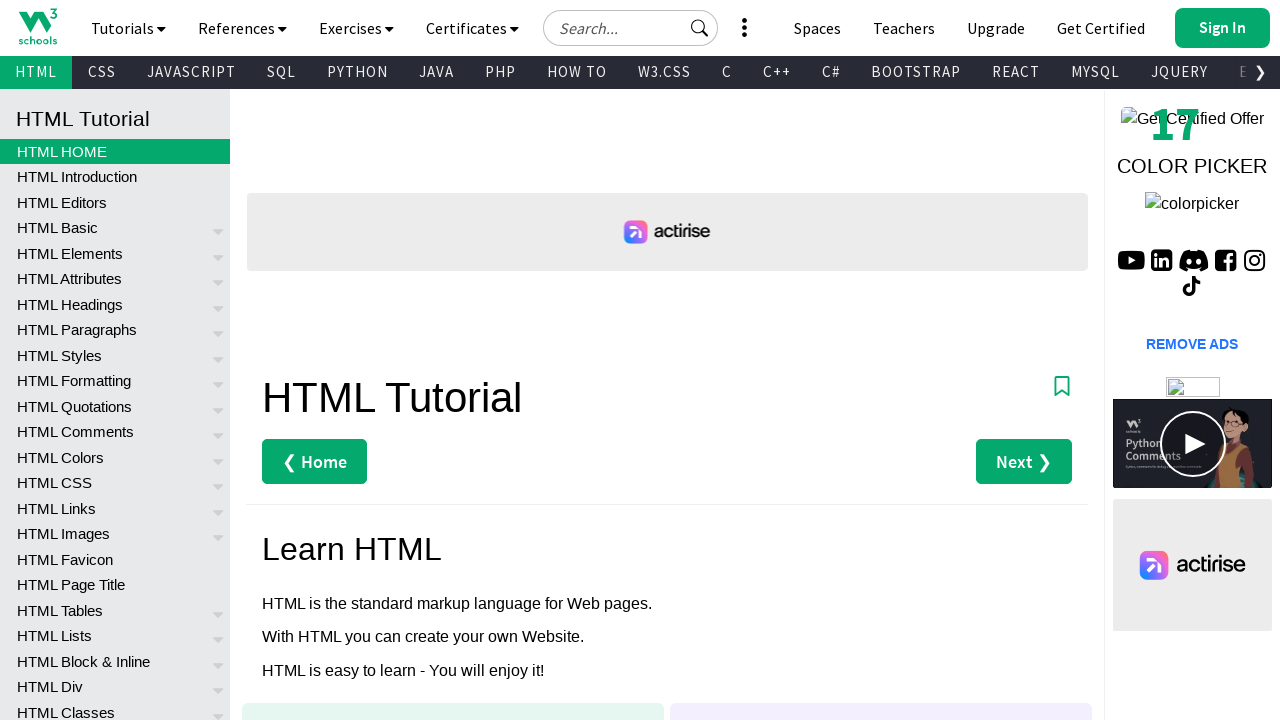

Located the 62nd menu item (HTML Canvas Graphics section) in left navigation
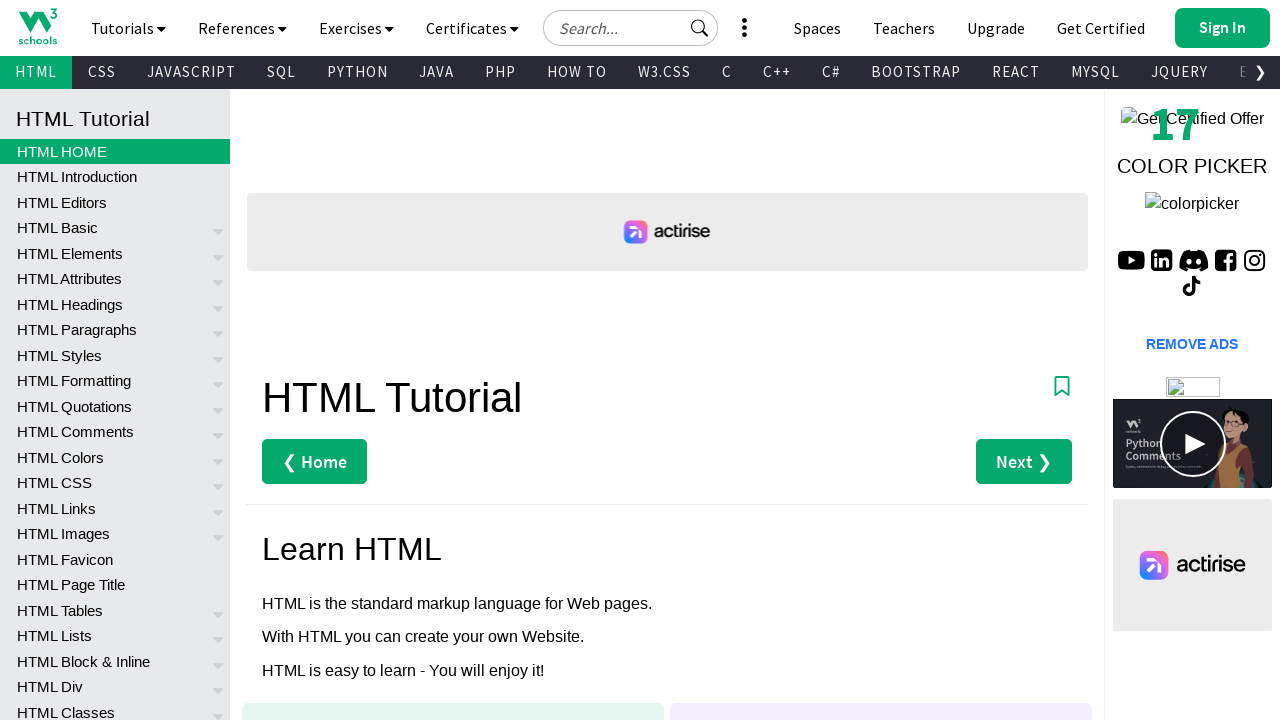

Scrolled menu item into view
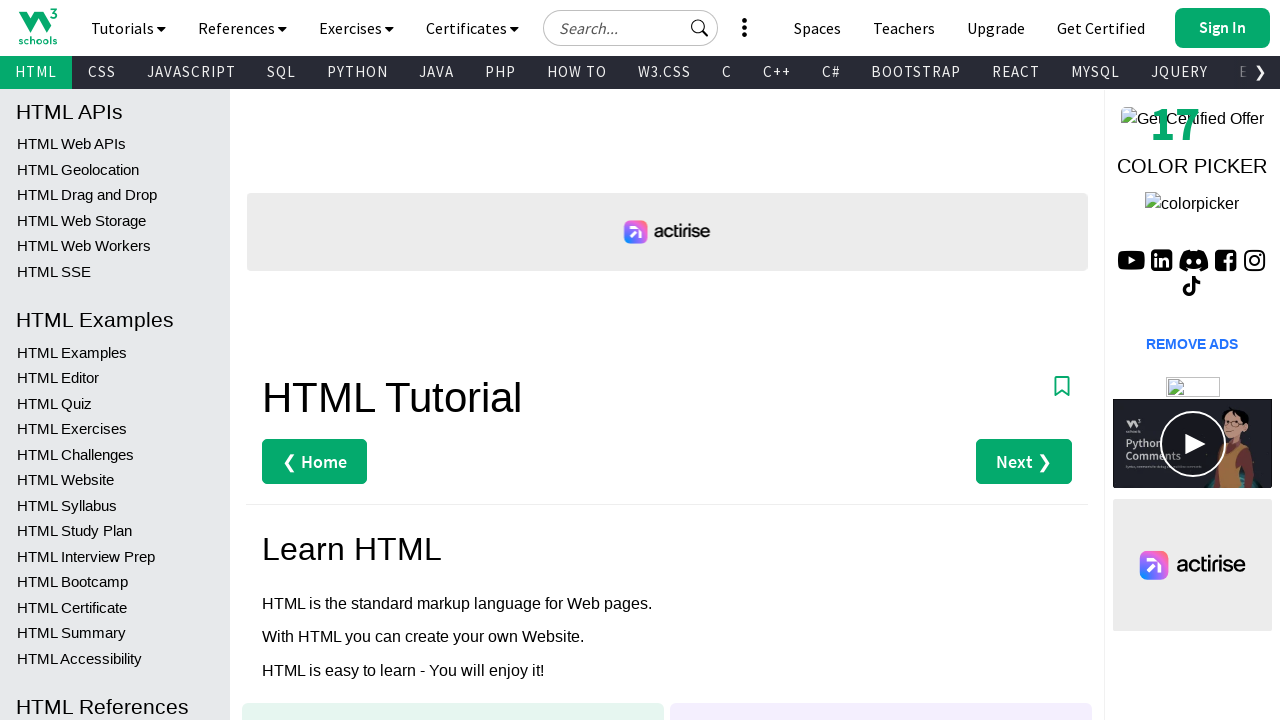

Clicked on HTML Canvas Graphics menu item at (115, 403) on xpath=//*[@id="leftmenuinnerinner"]/a[62]
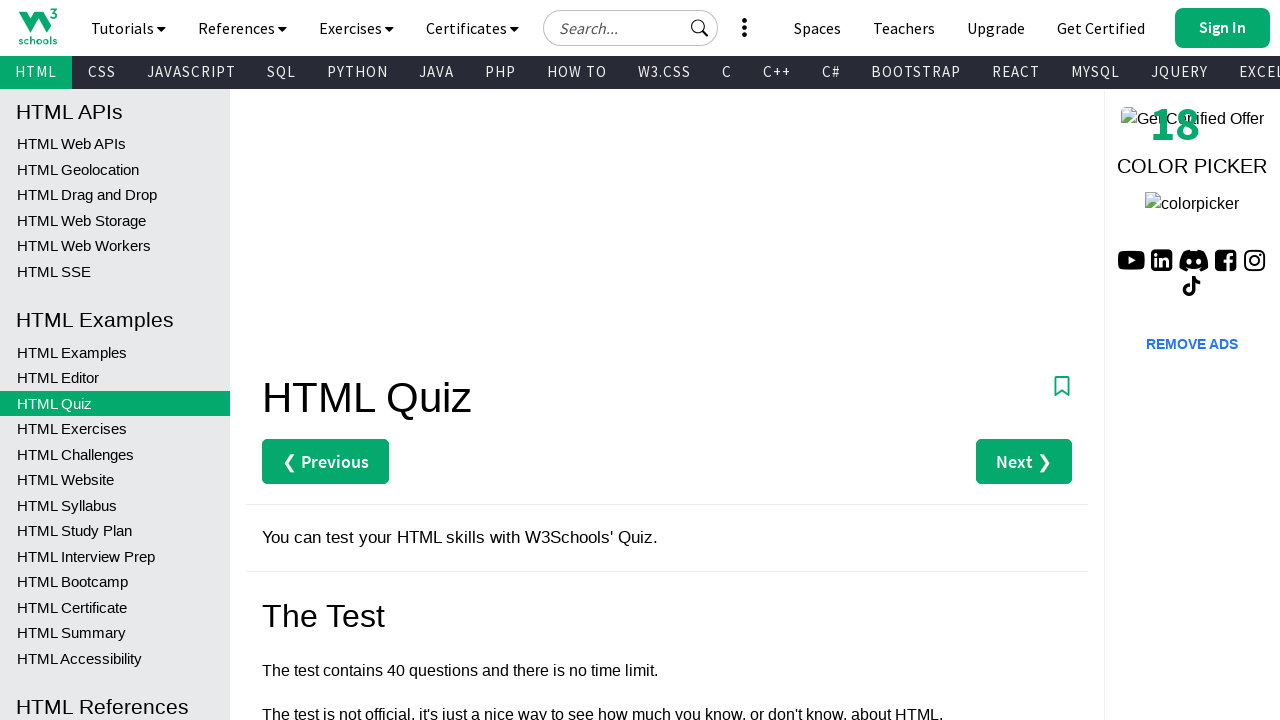

Navigation completed and page fully loaded
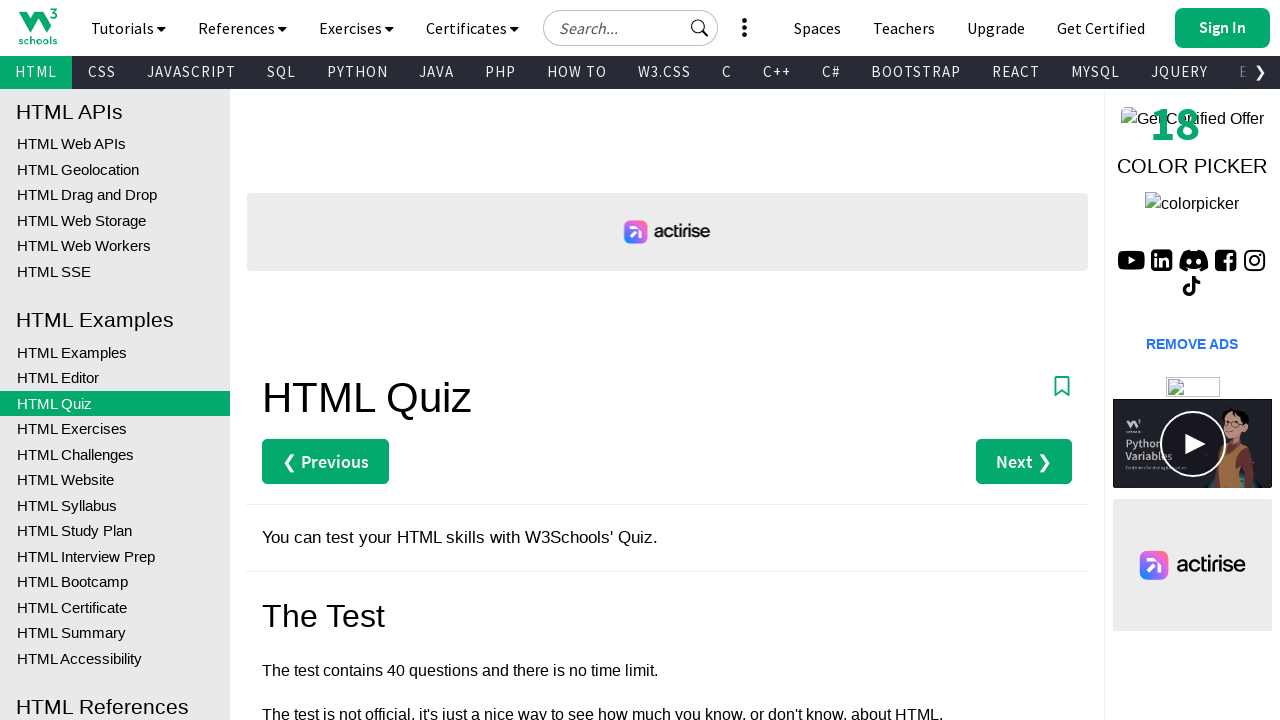

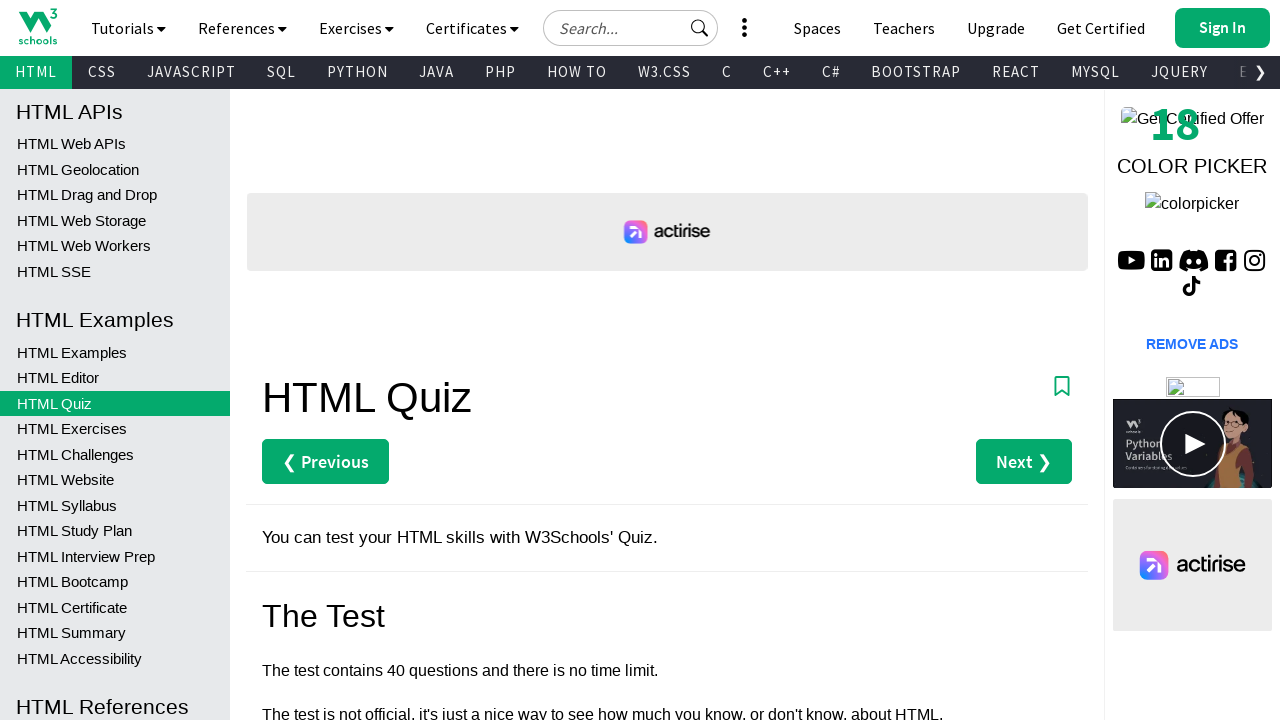